Tests drag and drop functionality on jQuery UI demo page by switching to an iframe and dragging an element to a target drop zone

Starting URL: https://jqueryui.com/droppable/

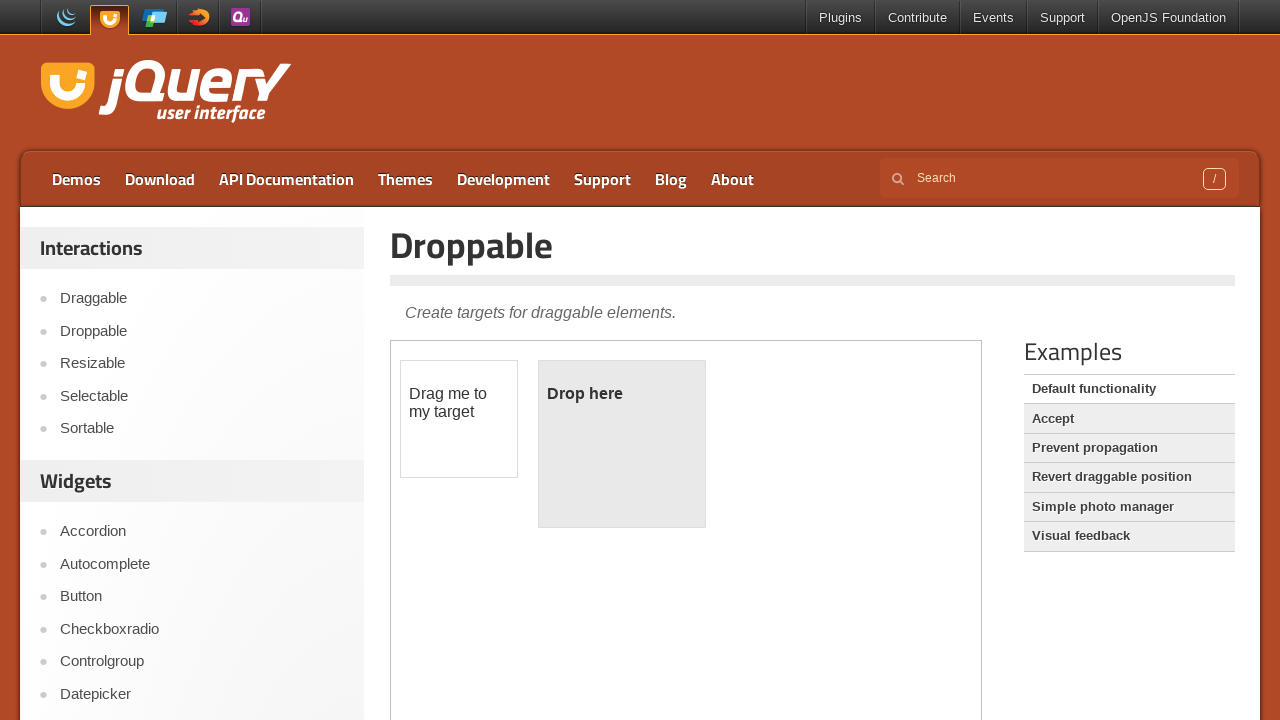

Located demo iframe
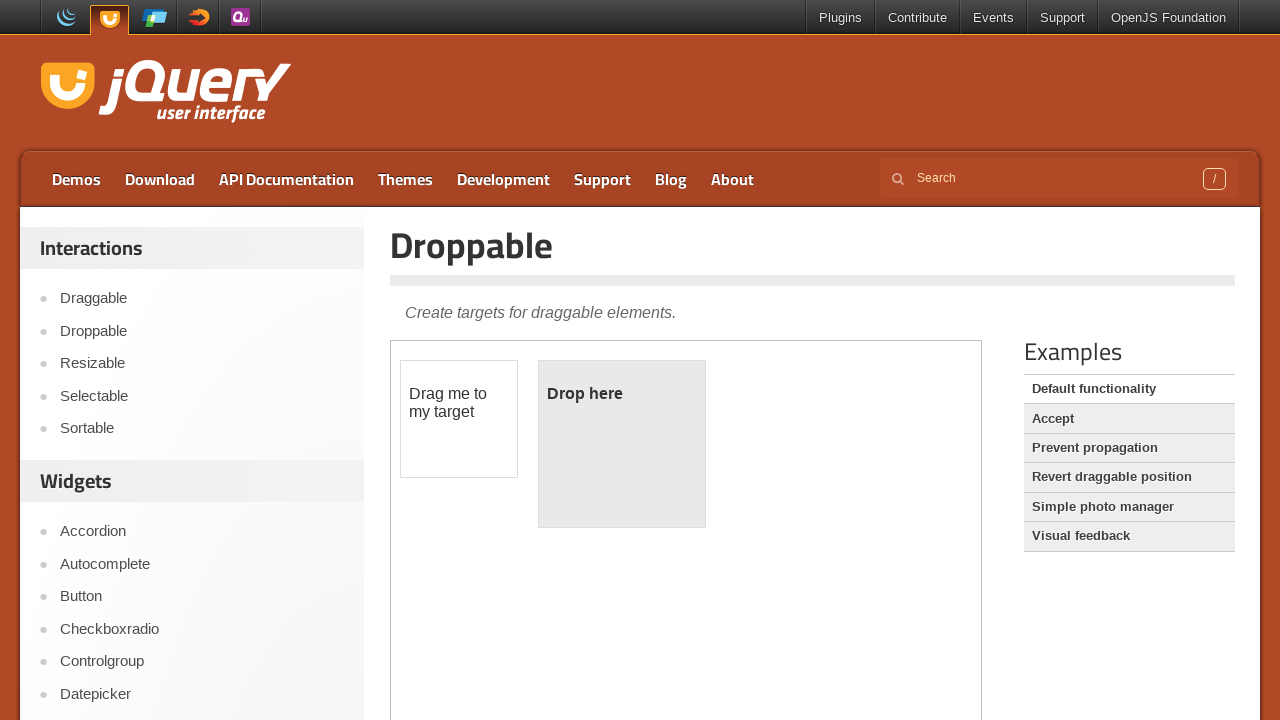

Located draggable element within iframe
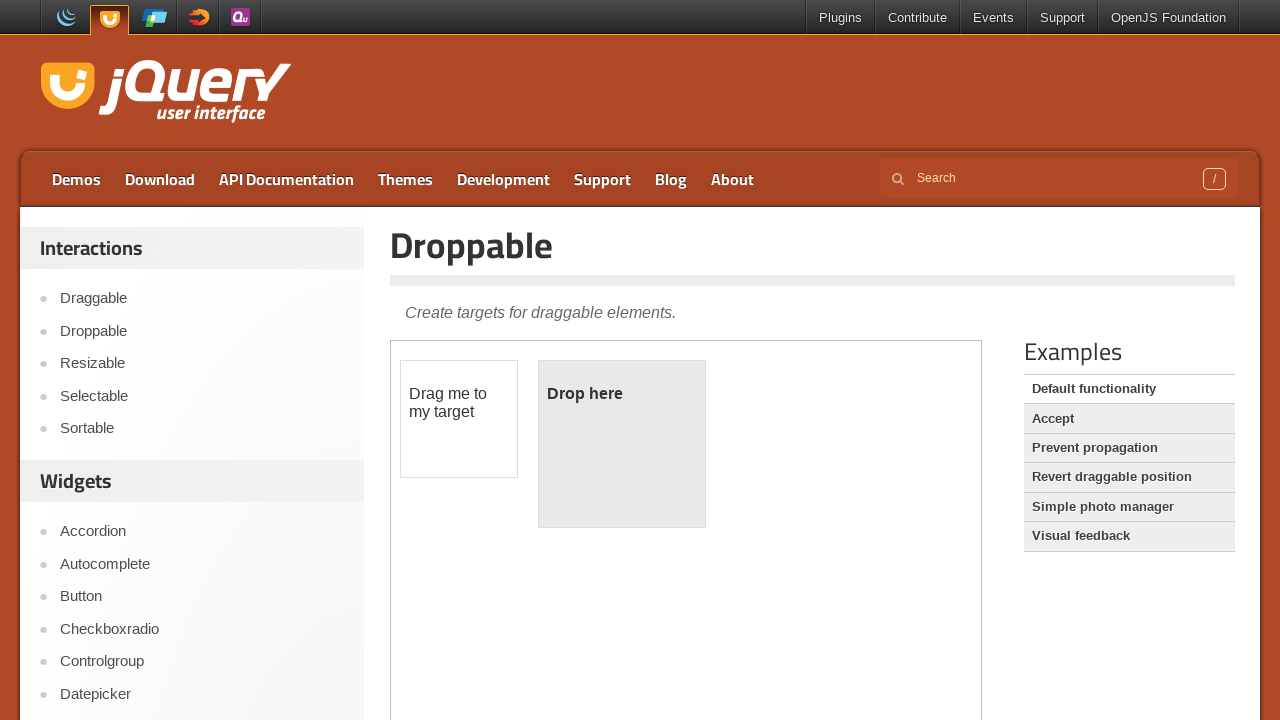

Located droppable target element within iframe
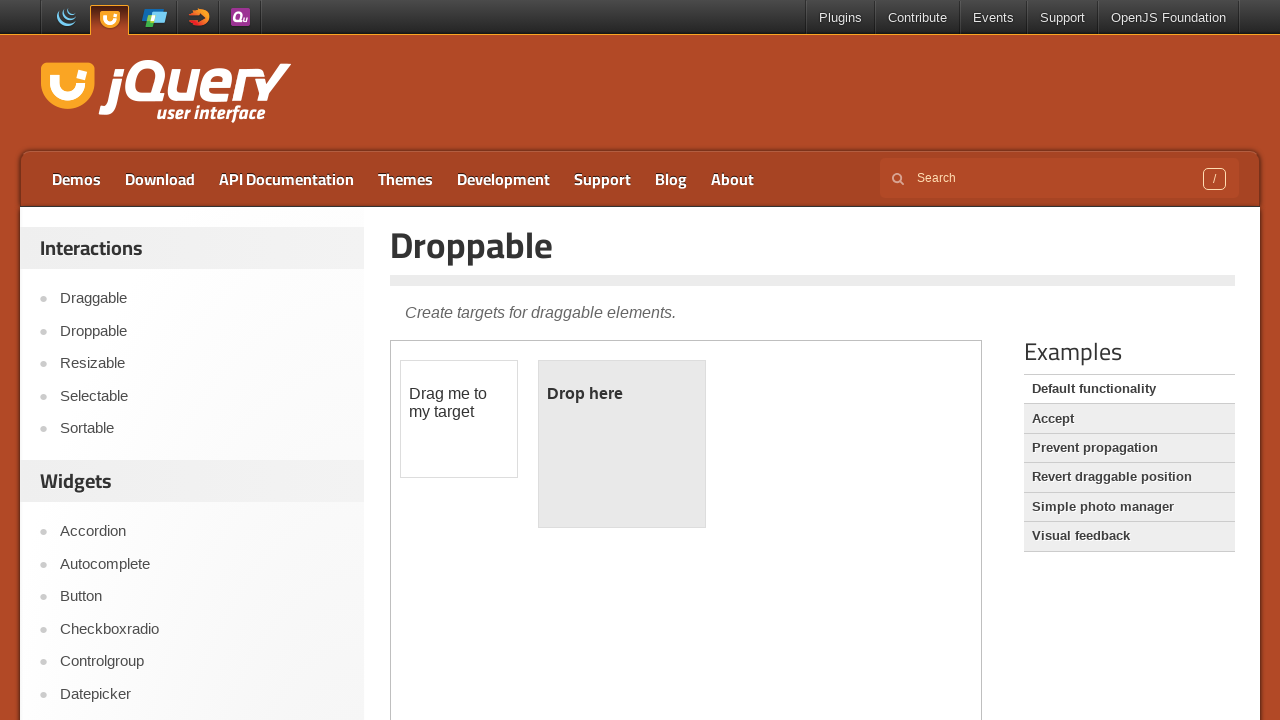

Dragged element to drop zone successfully at (622, 444)
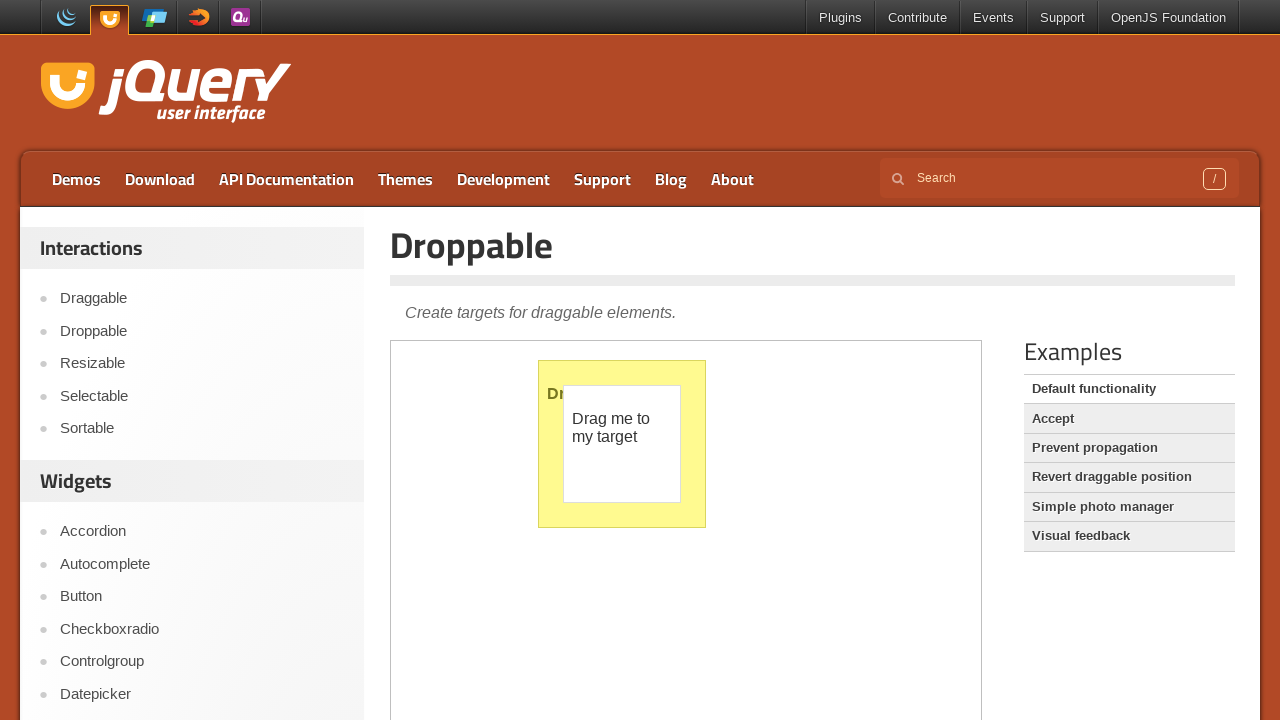

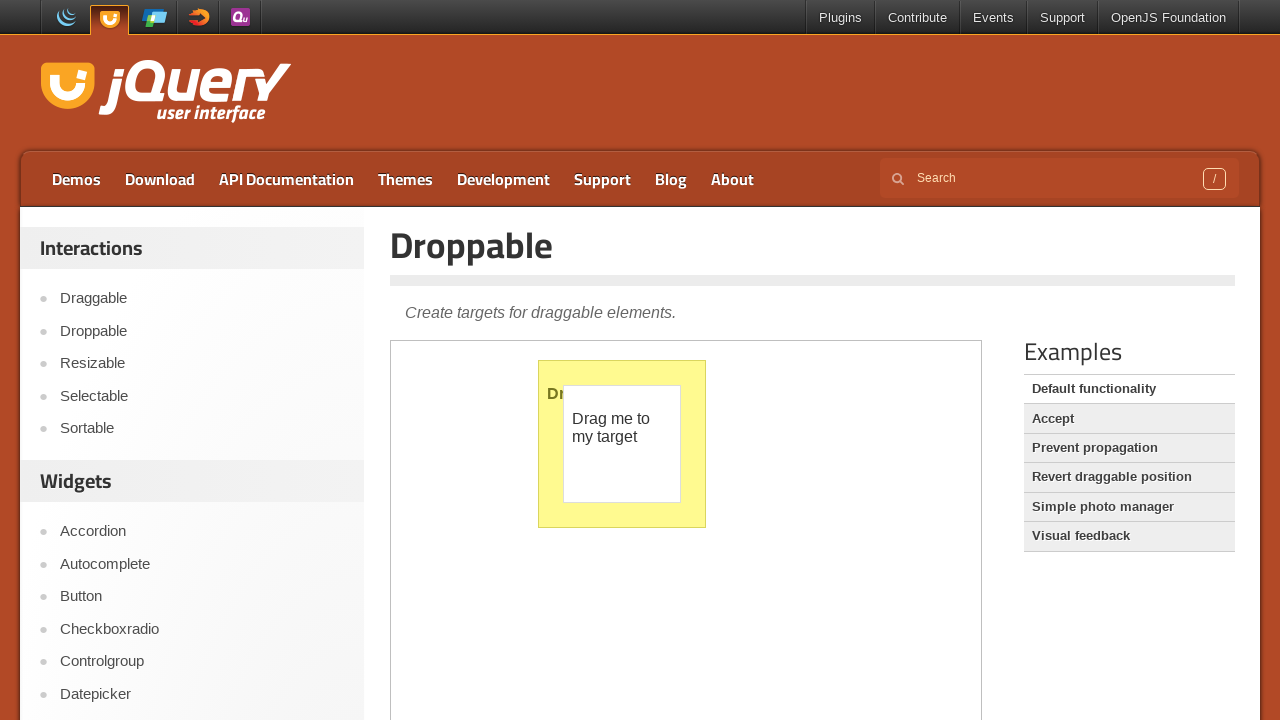